Tests checkbox selection on a signup form by clicking the third checkbox element with class "interest"

Starting URL: https://freelance-learn-automation.vercel.app/signup

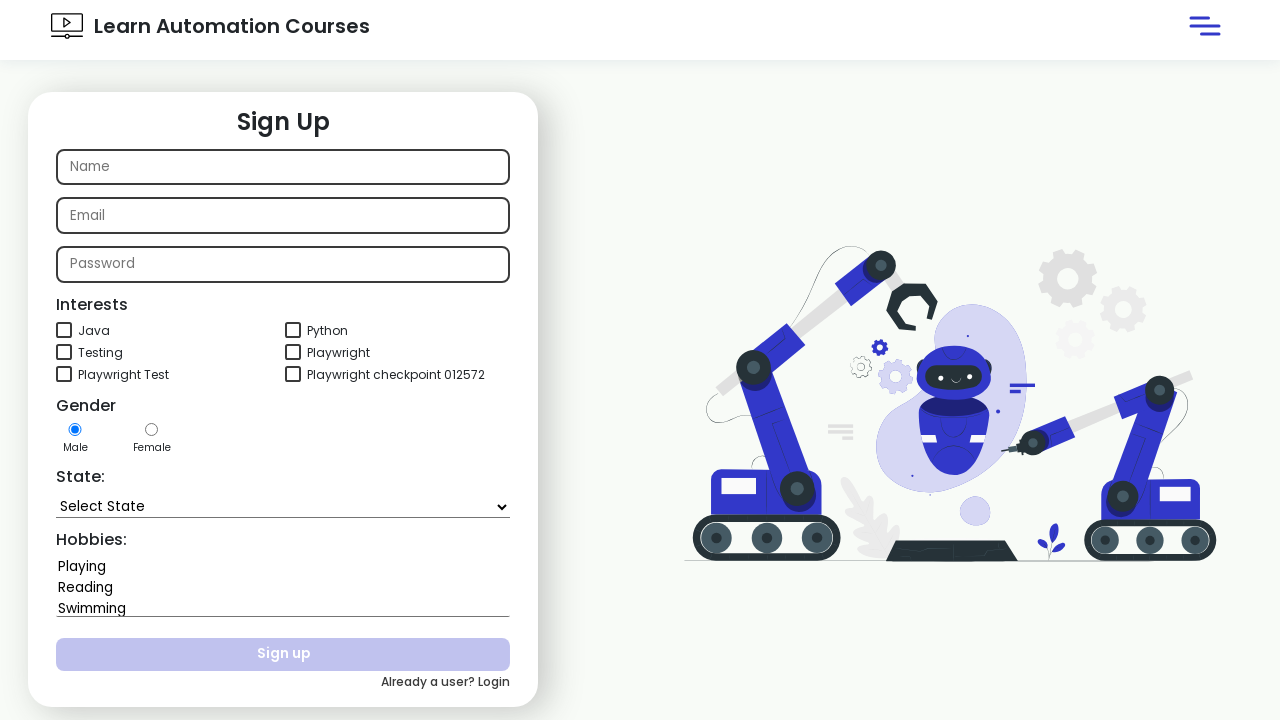

Waited for interest checkboxes to be available
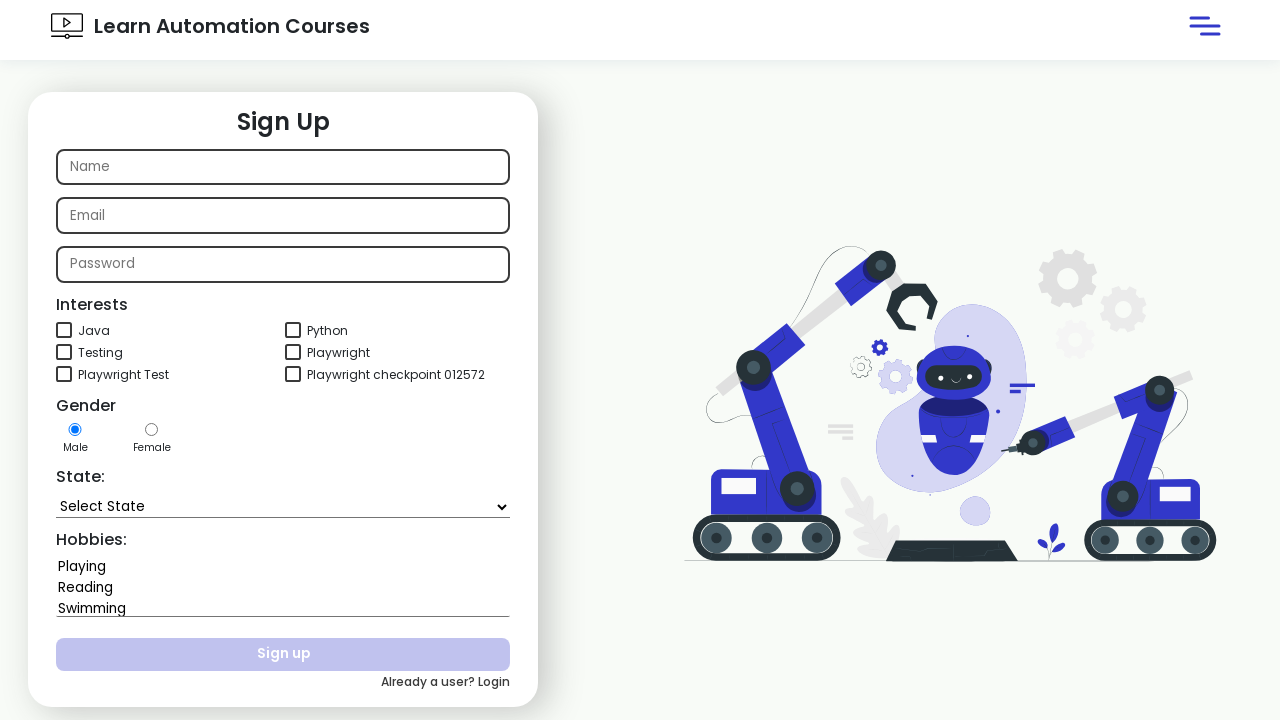

Clicked the third interest checkbox at (100, 353) on .interest >> nth=2
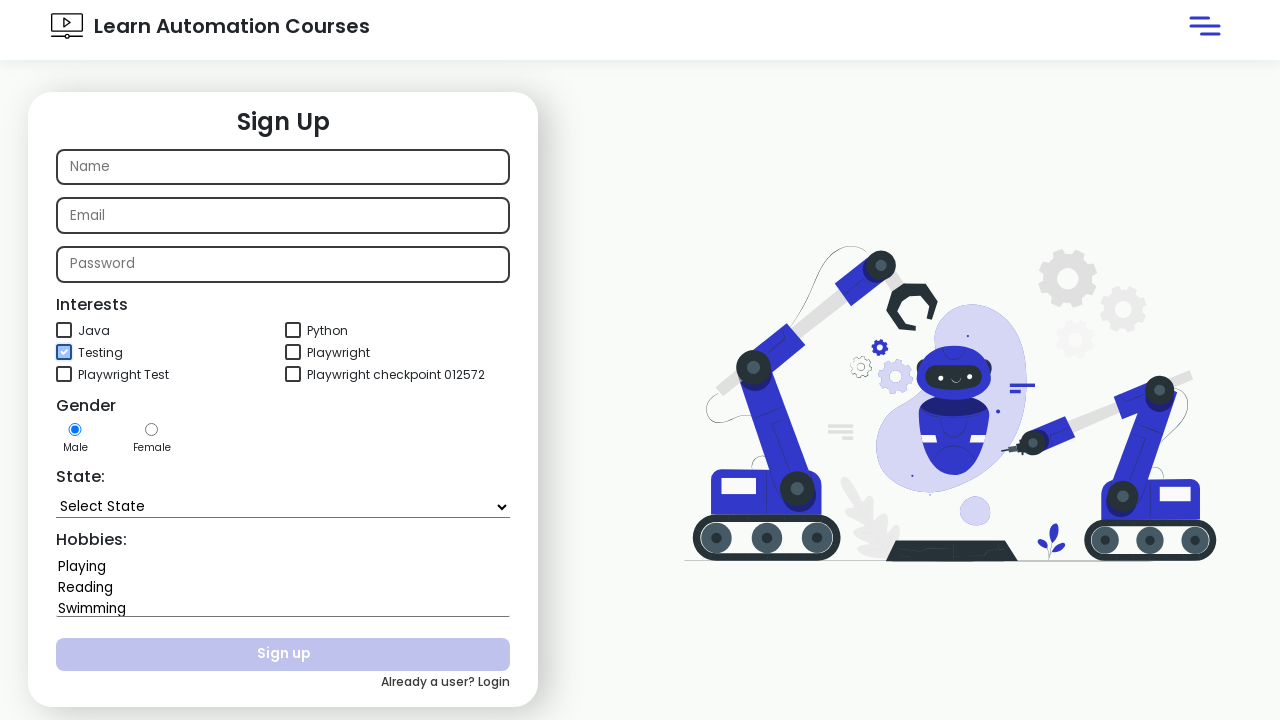

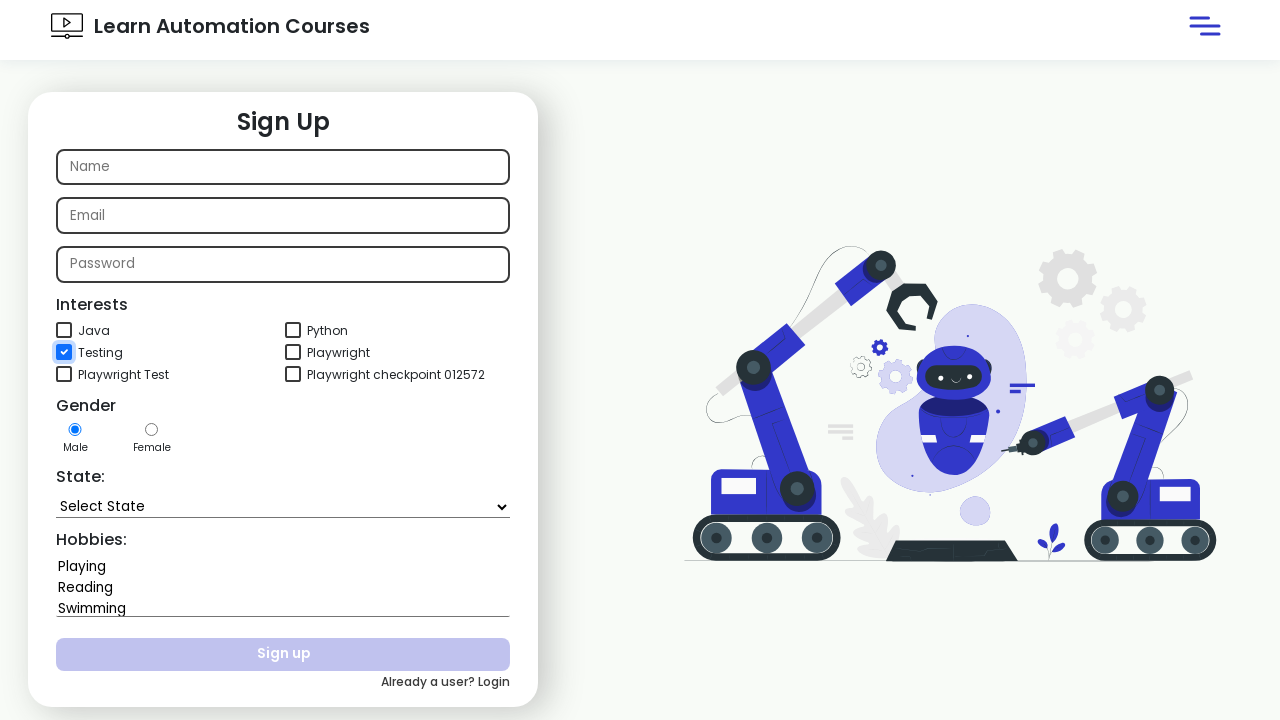